Tests that attempting to login with locked_out_user shows the error message "Epic sadface: Sorry, this user has been locked out."

Starting URL: https://www.saucedemo.com/

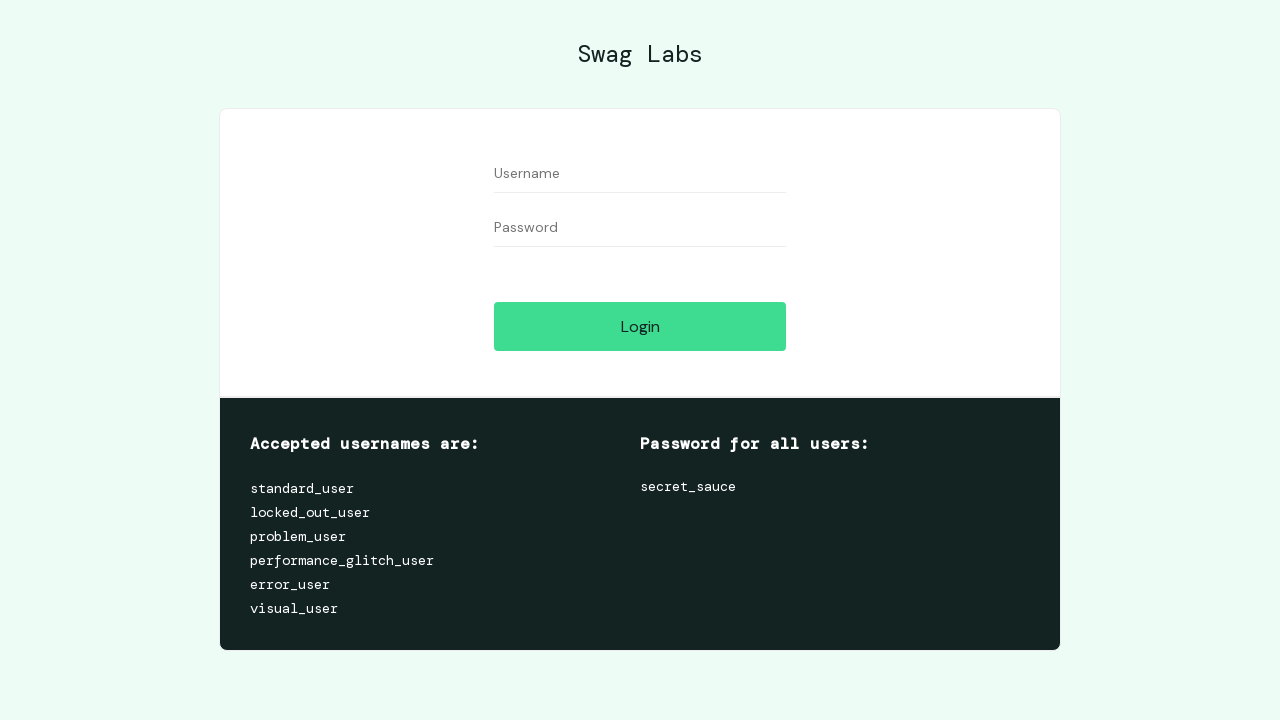

Filled username field with 'locked_out_user' on #user-name
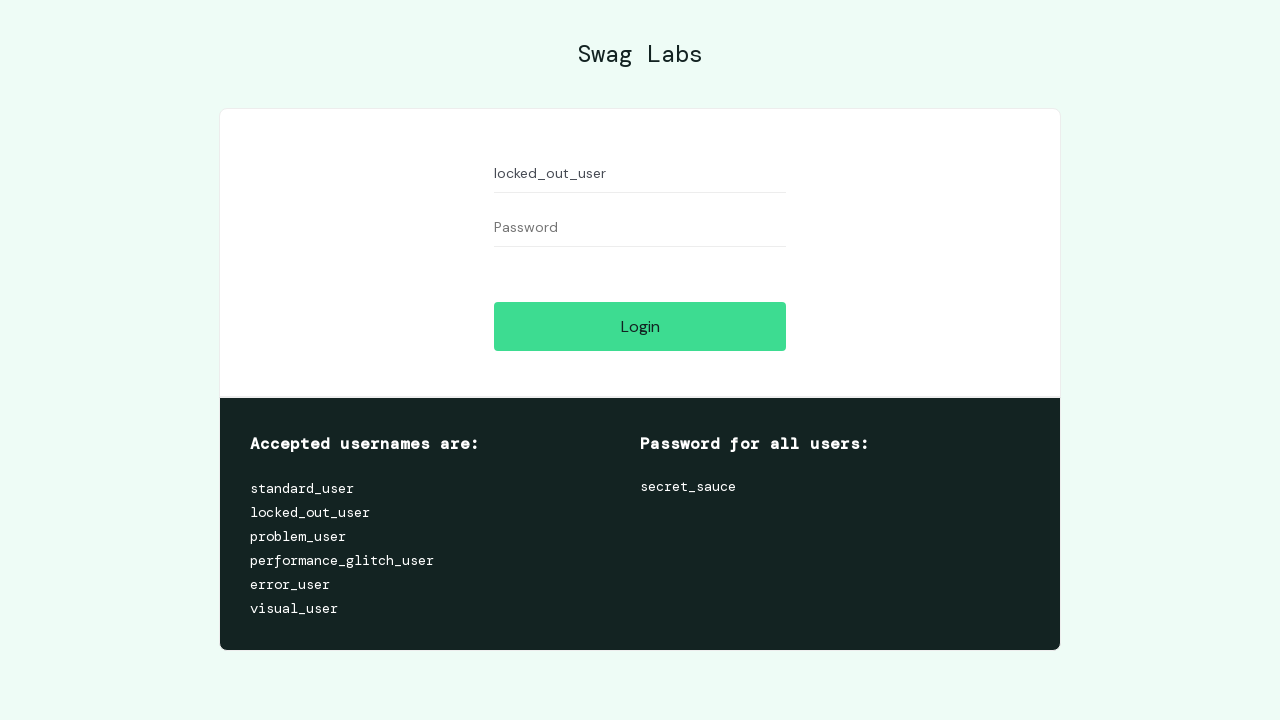

Filled password field with 'secret_sauce' on #password
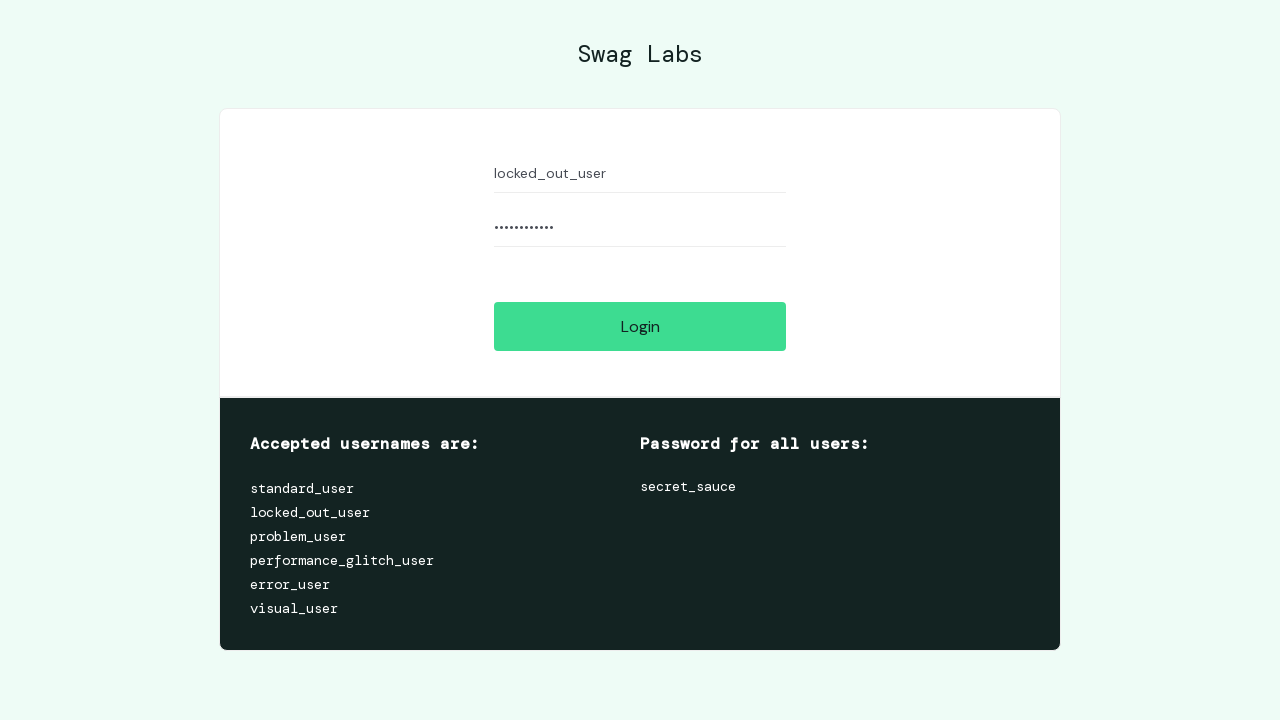

Clicked login button at (640, 326) on #login-button
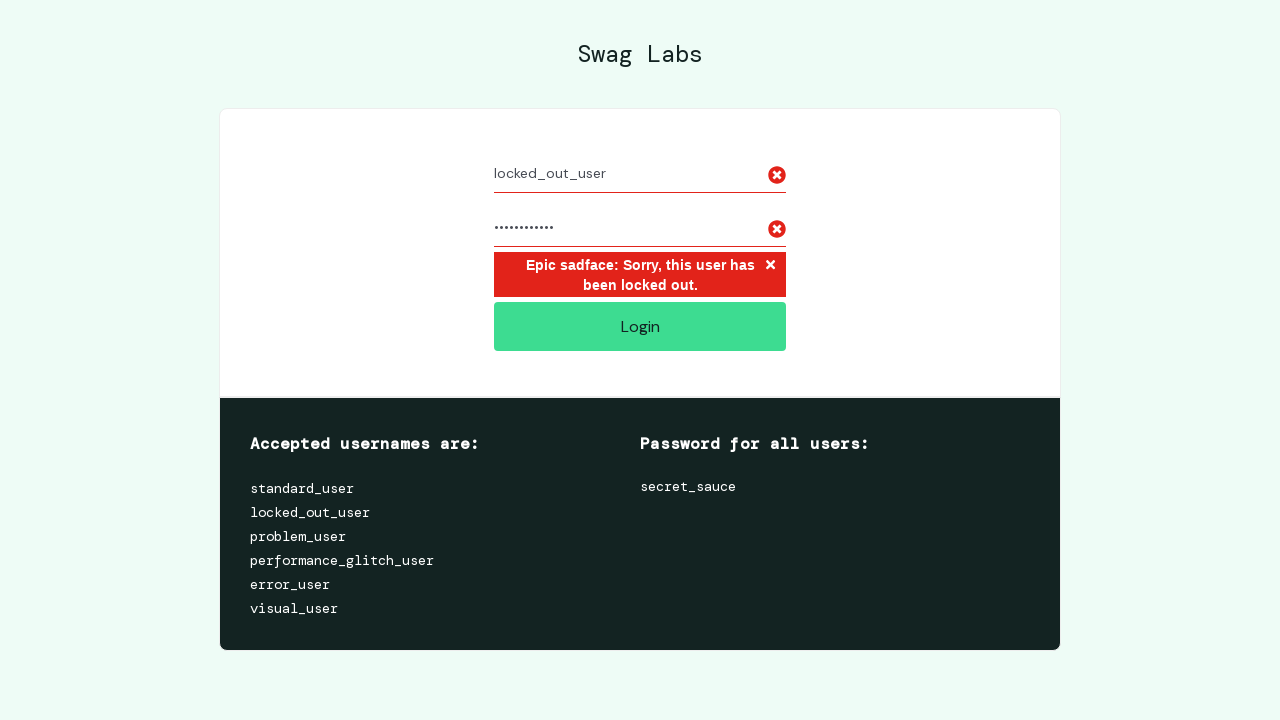

Error message element appeared
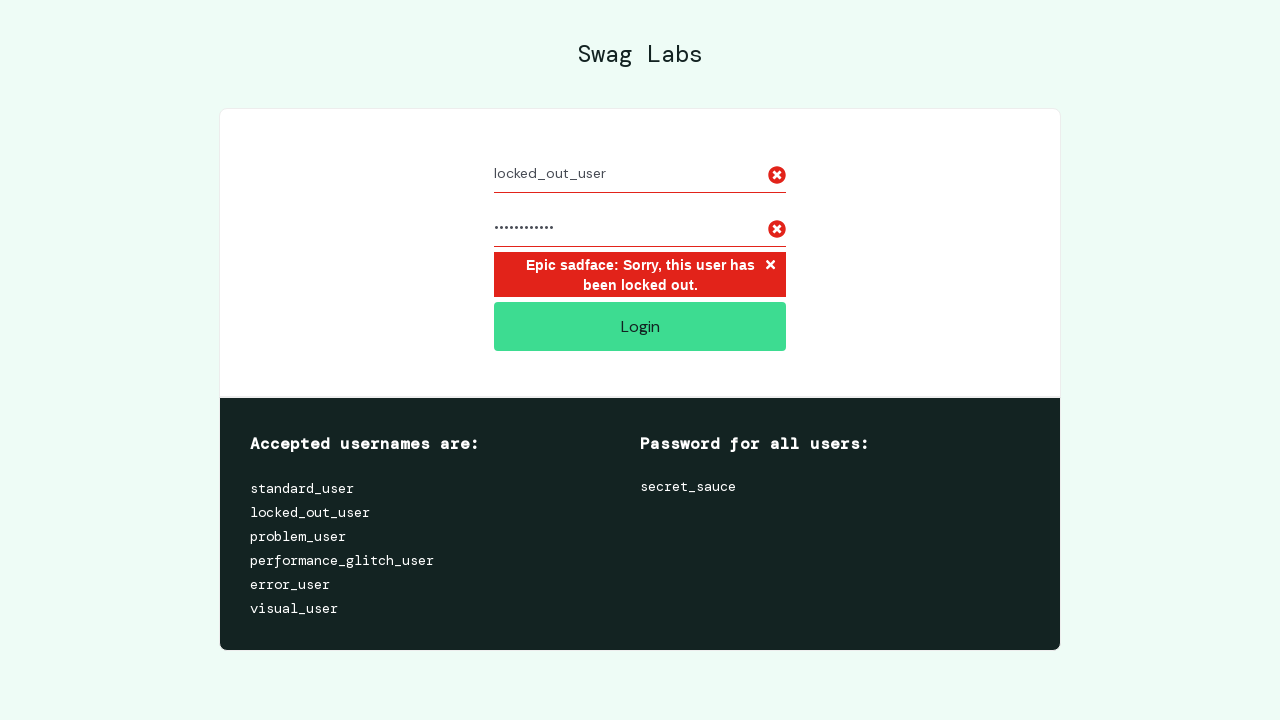

Verified error message displays 'Epic sadface: Sorry, this user has been locked out.'
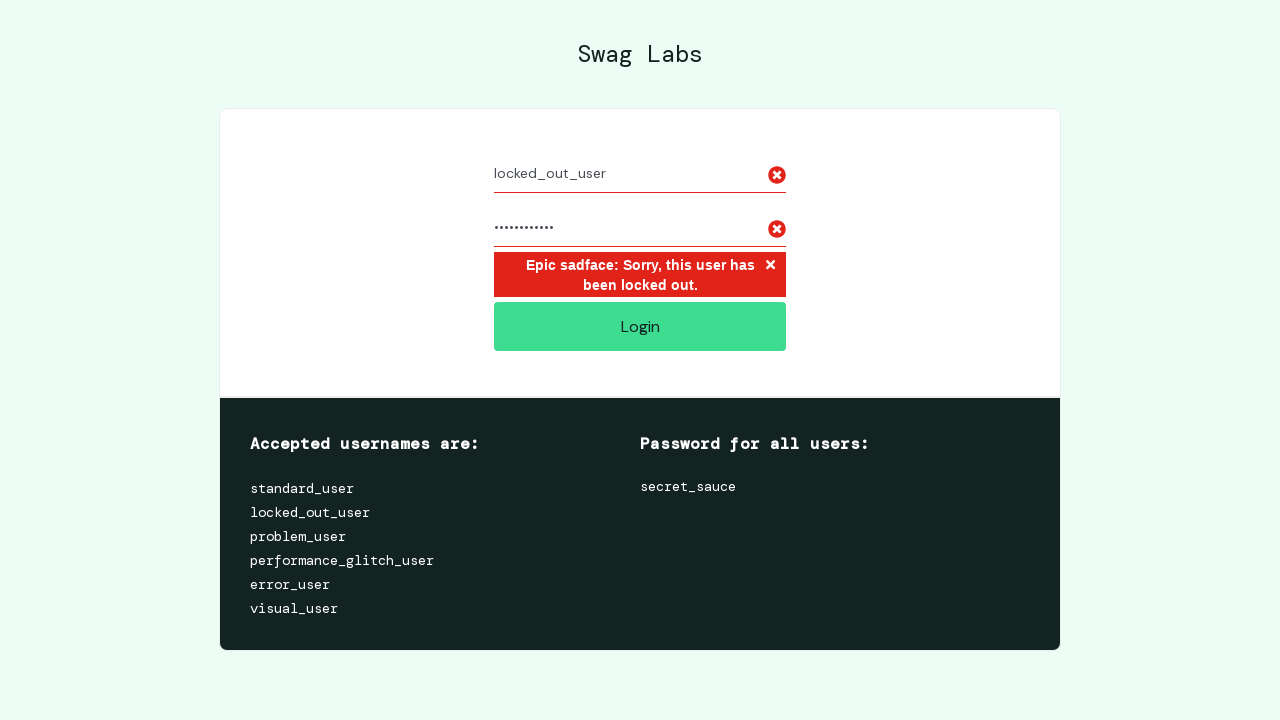

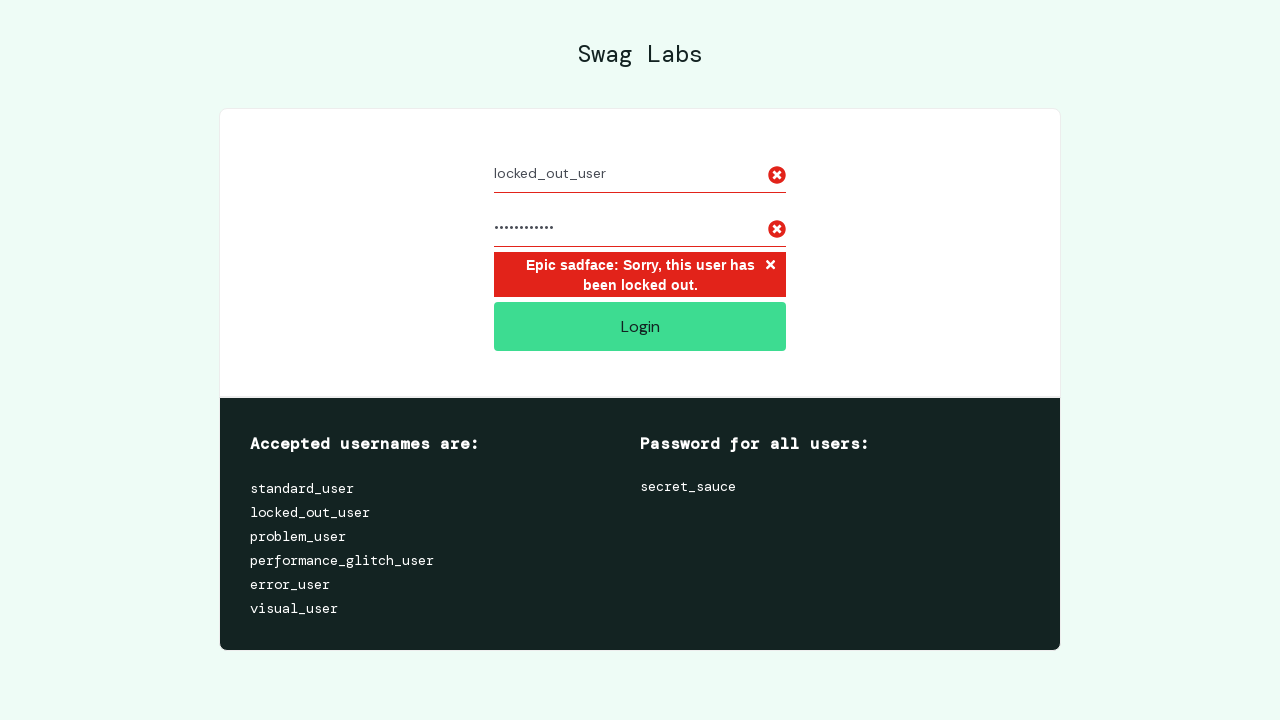